Tests form validation by attempting to submit with empty username field

Starting URL: https://www.saucedemo.com/

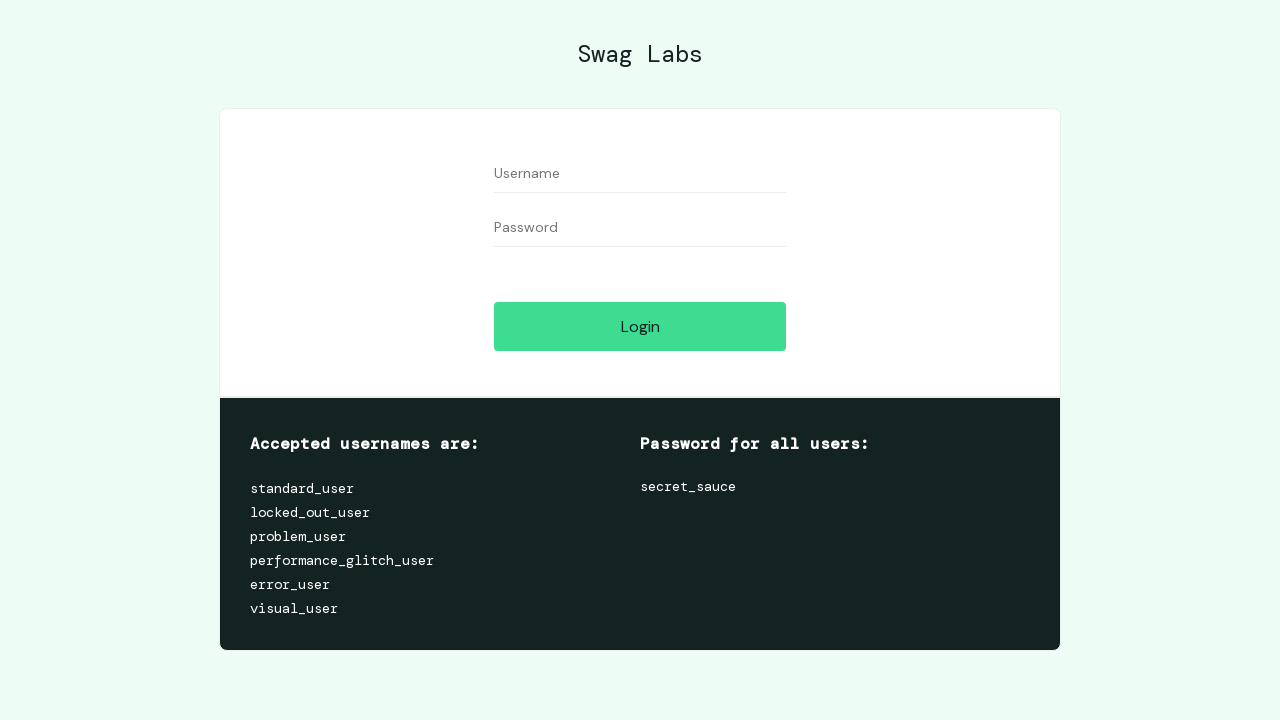

Filled password field with 'secret_sauce', leaving username empty on #password
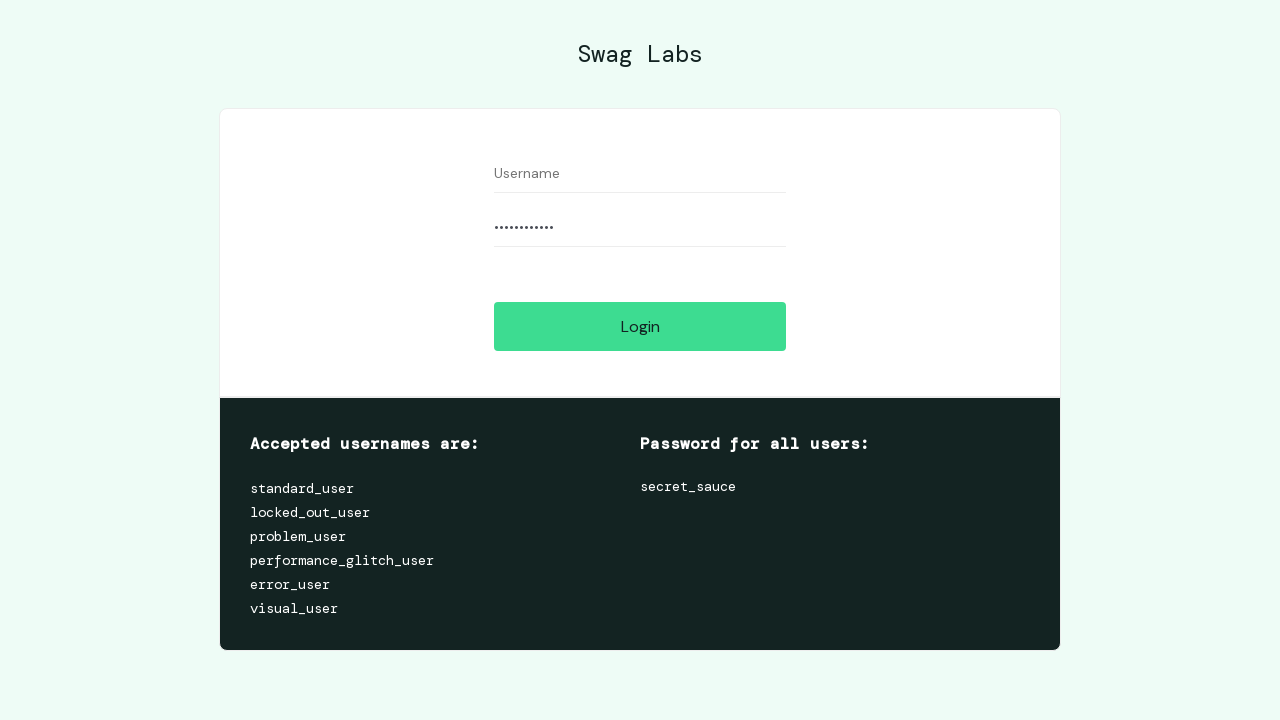

Clicked login button to attempt form submission with empty username at (640, 326) on #login-button
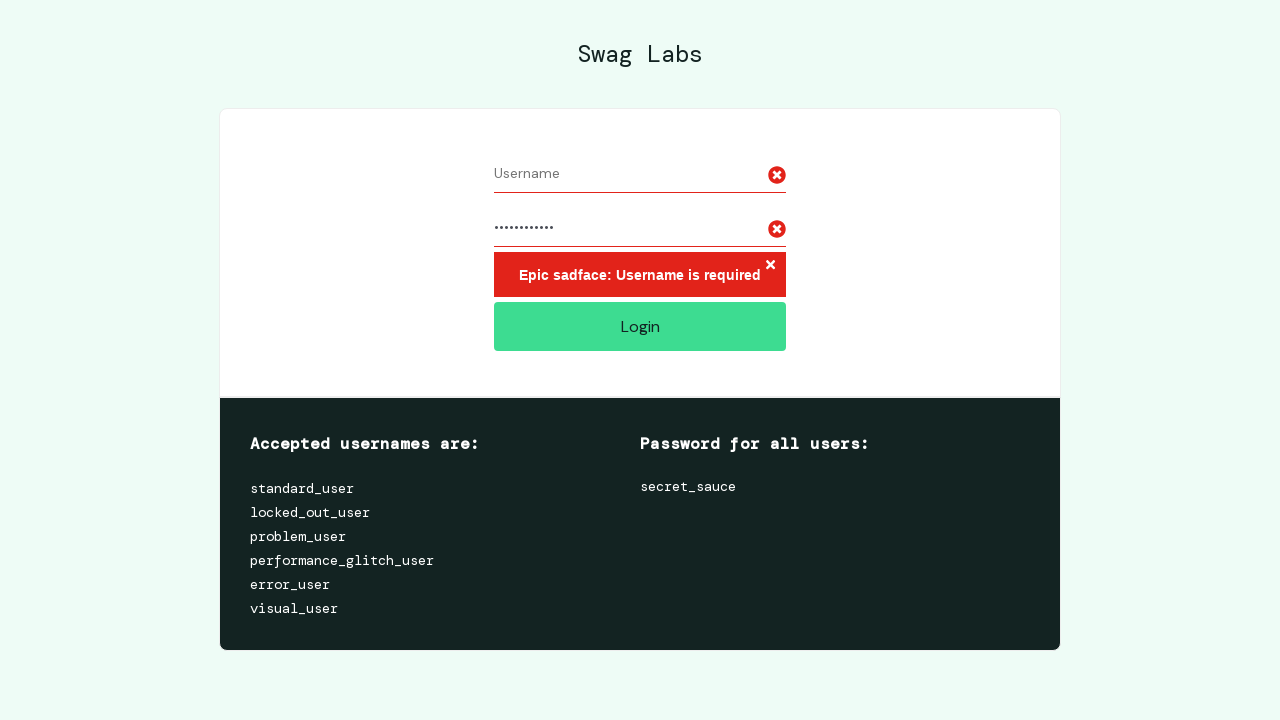

Error message displayed validating empty username field
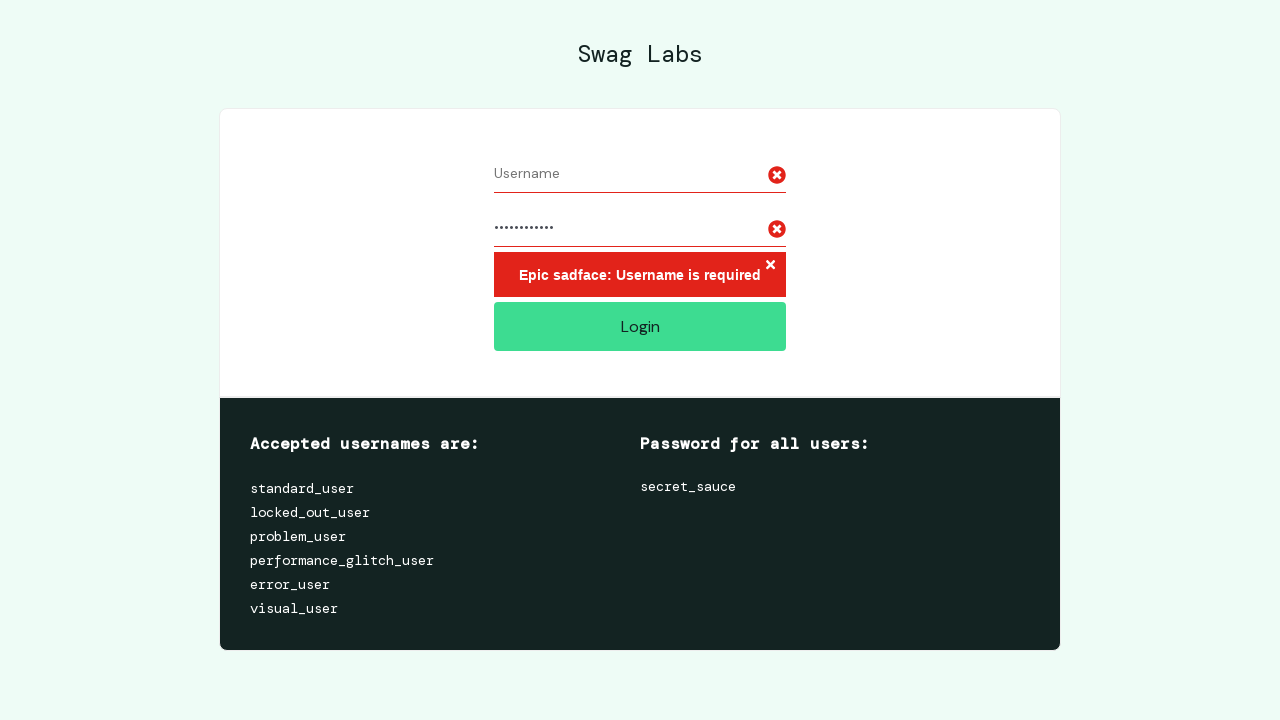

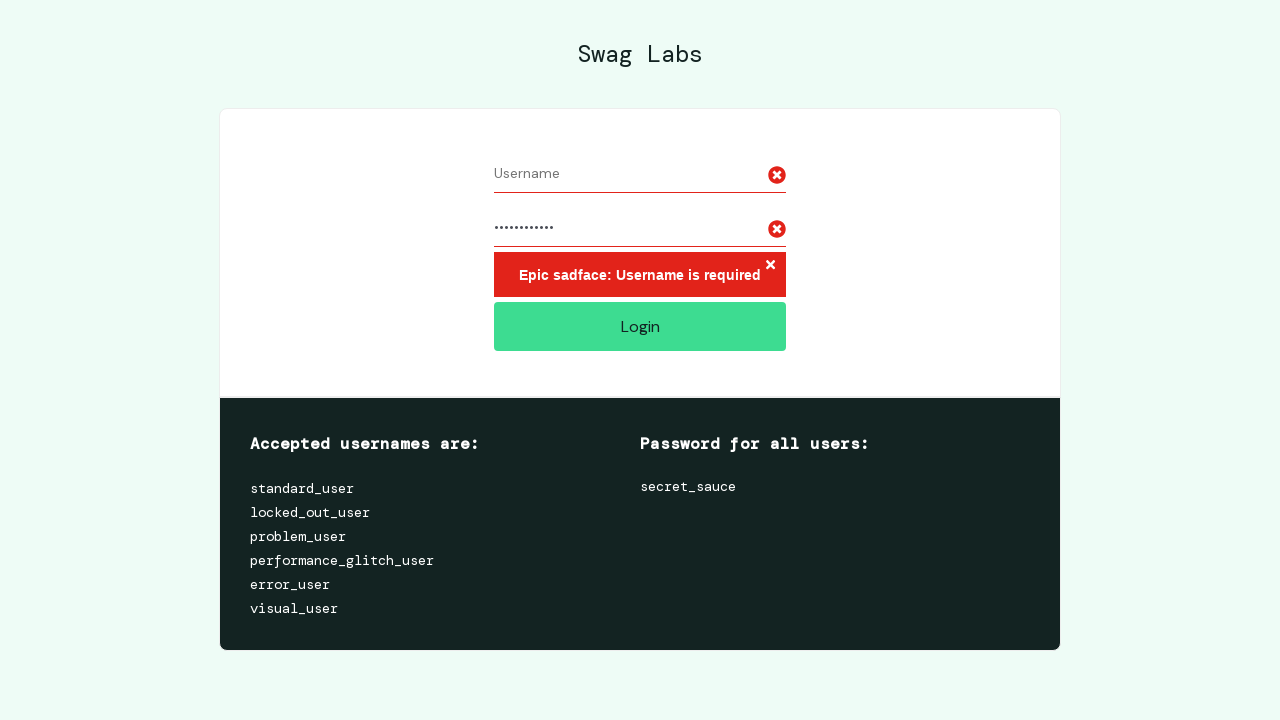